Navigates to a demo table page and counts the number of employees in each department by iterating through table rows

Starting URL: http://automationbykrishna.com

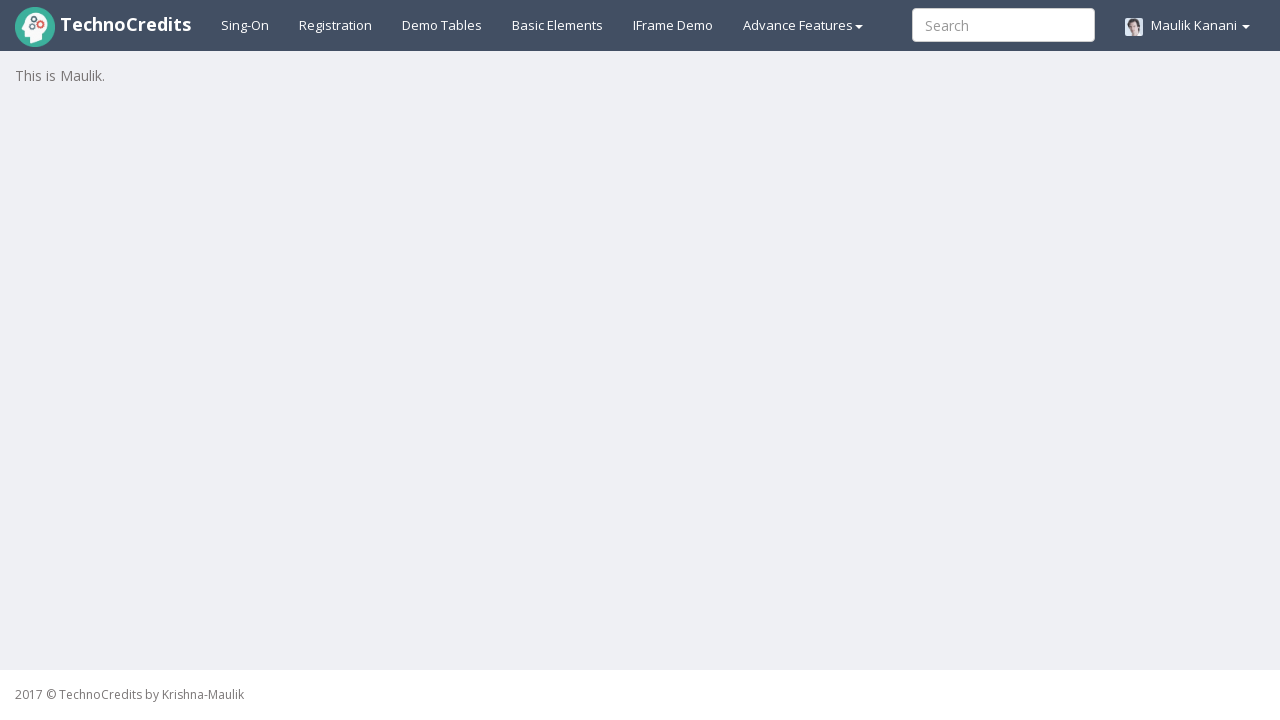

Clicked Demo link to navigate to table page at (442, 25) on xpath=//a[@id='demotable']
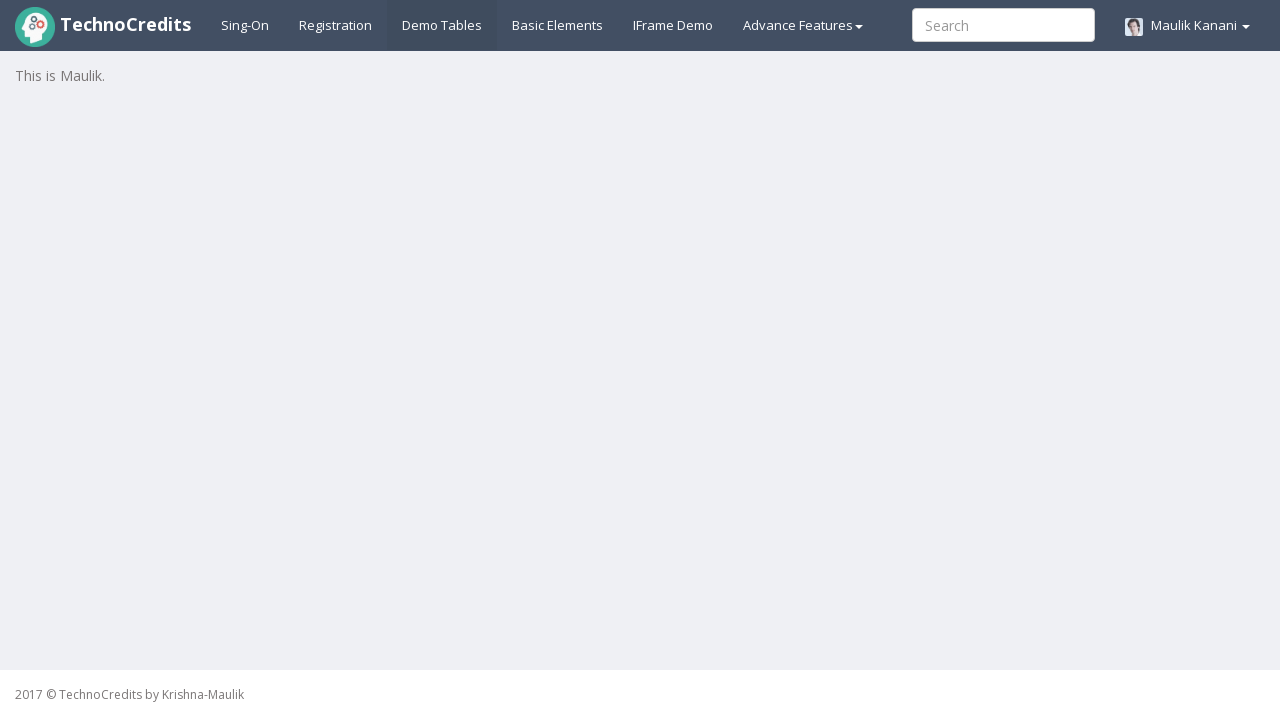

Table with employee data loaded
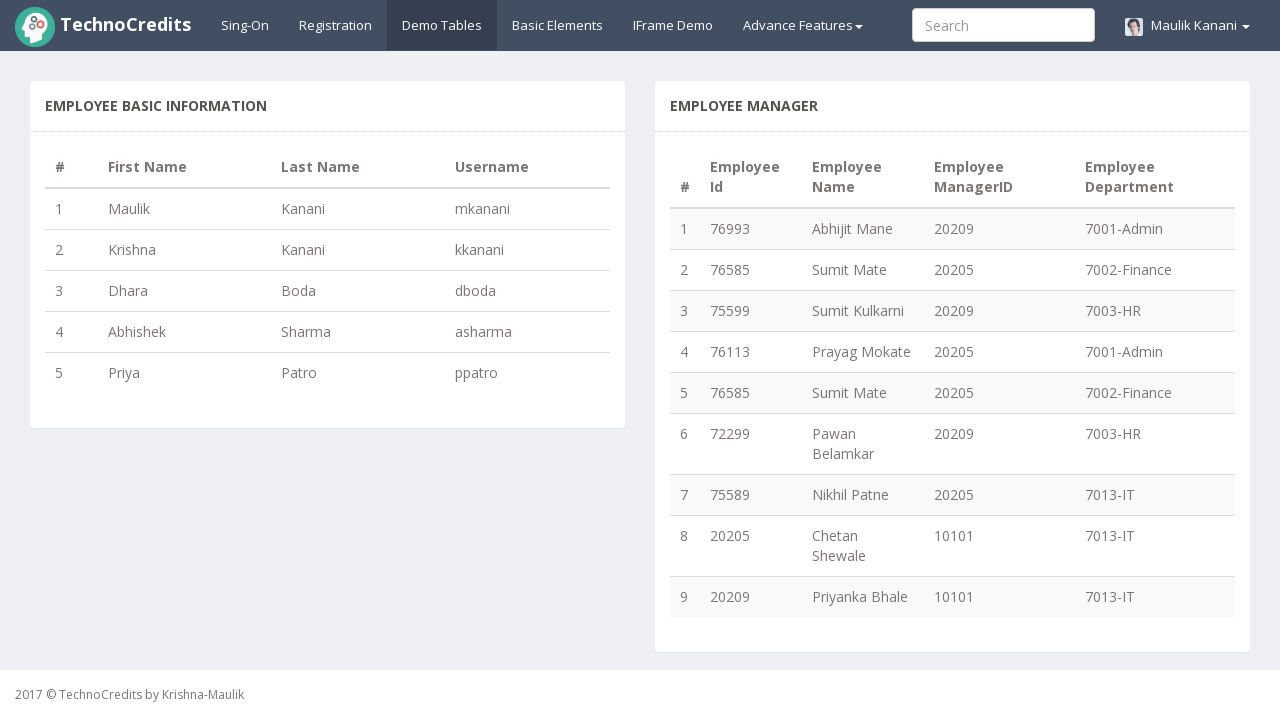

Retrieved 9 department cells from table
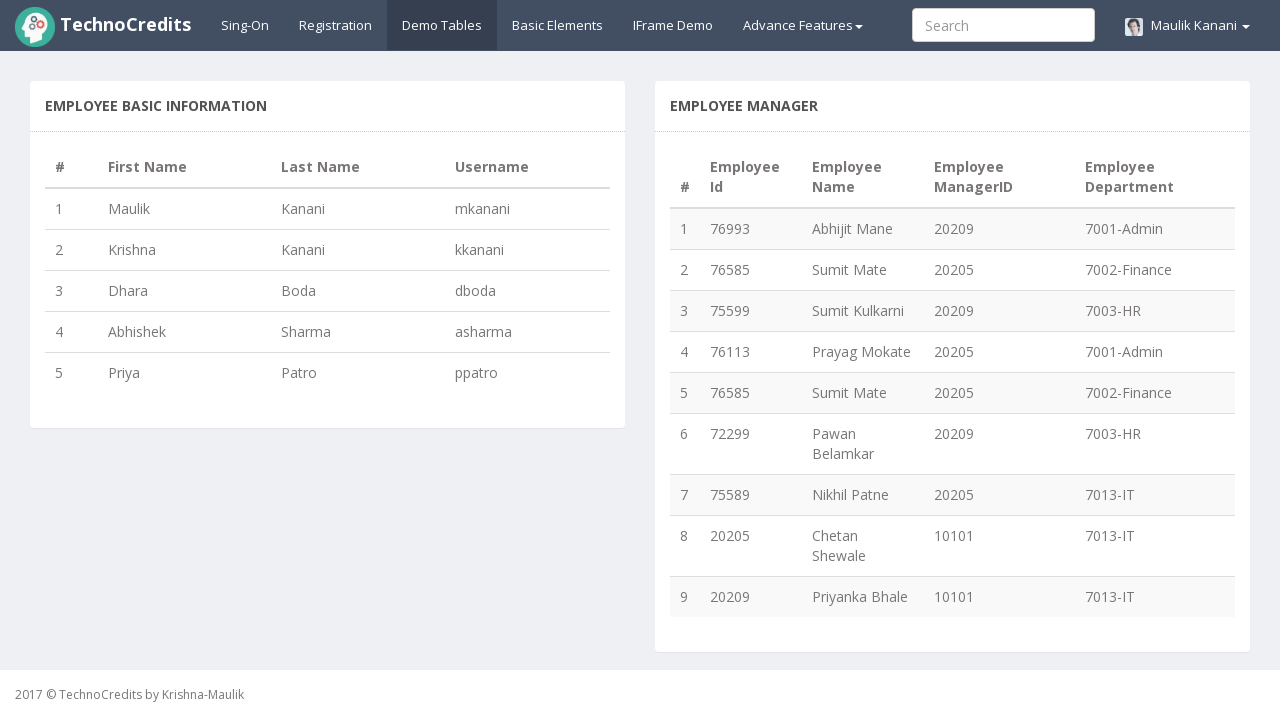

Verified department name is visible in row 1
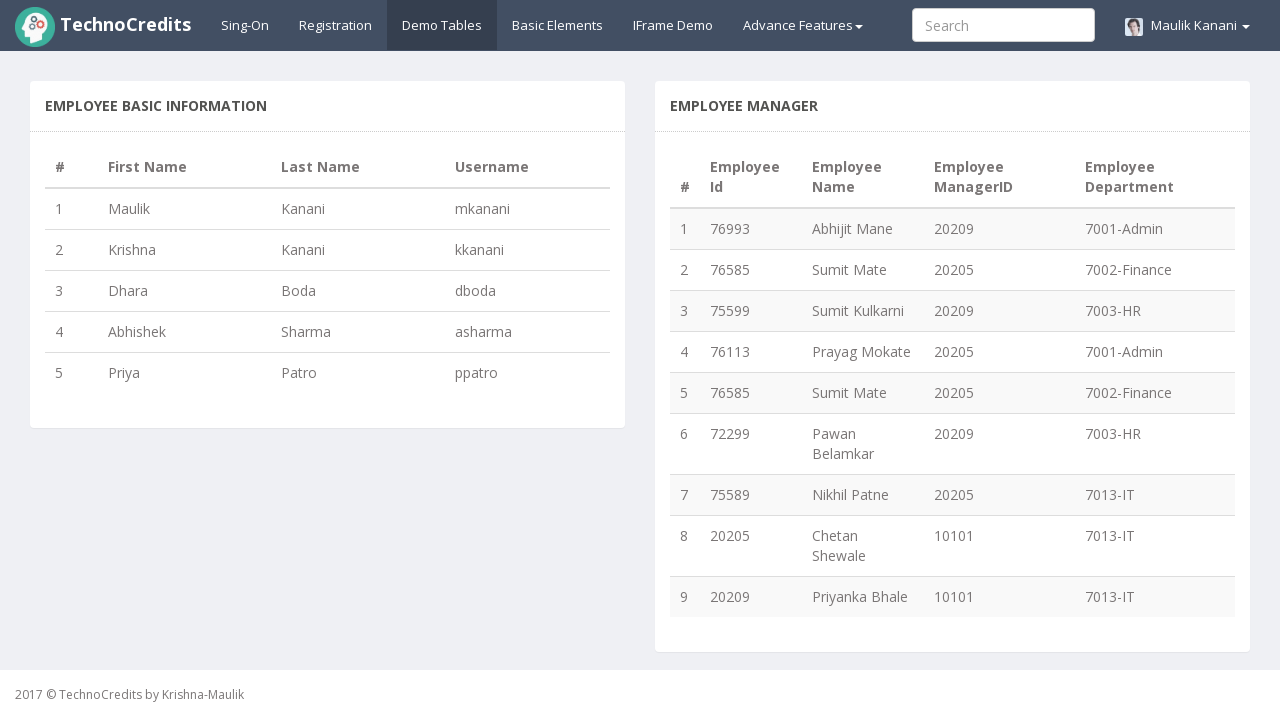

Verified department name is visible in row 2
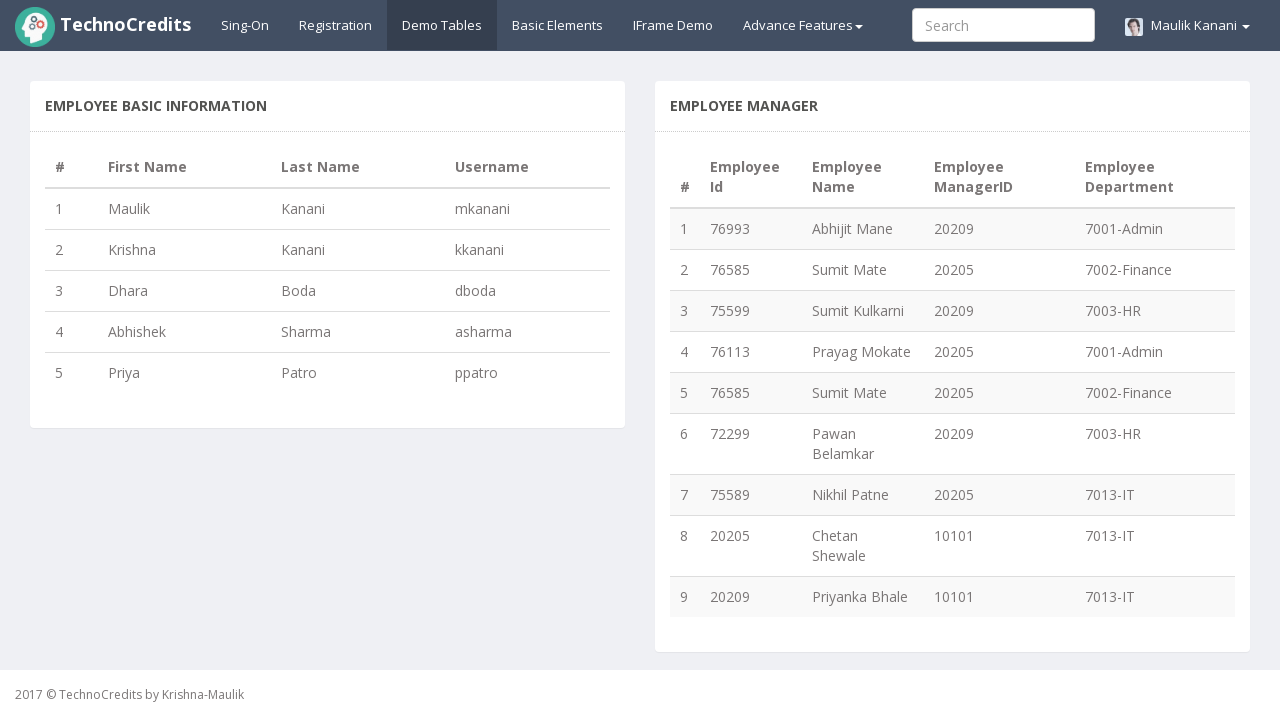

Verified department name is visible in row 3
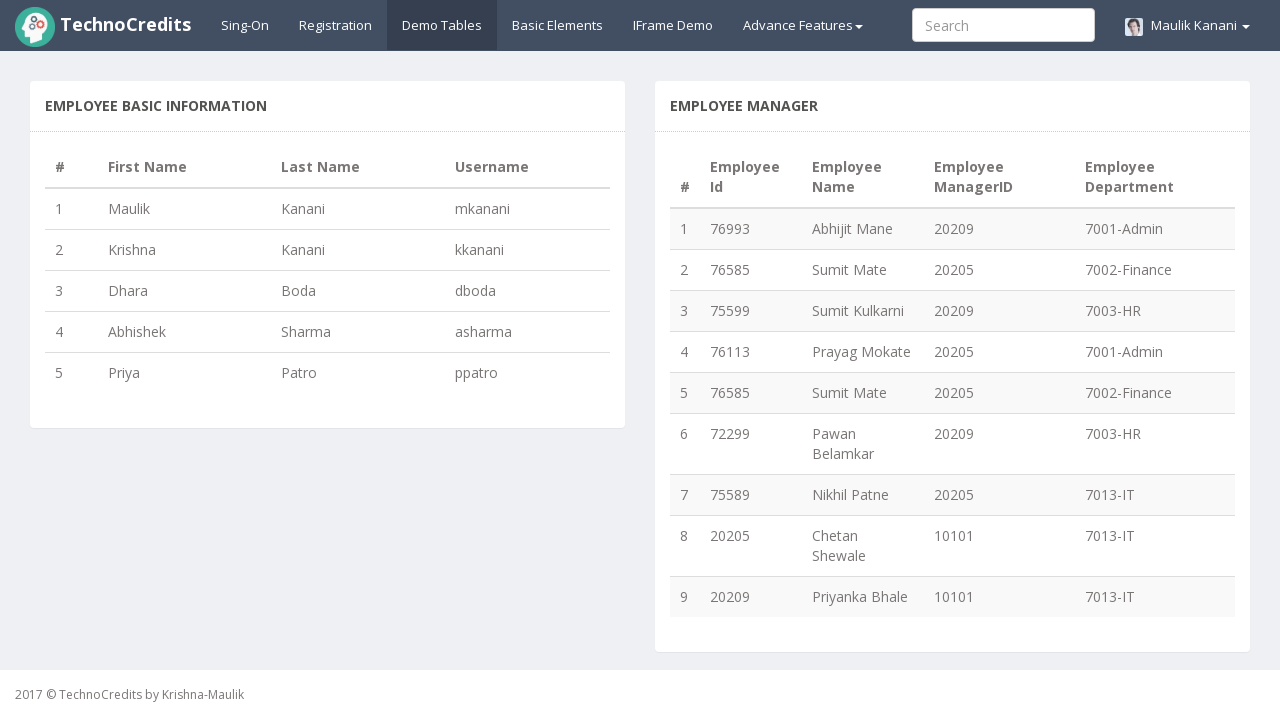

Verified department name is visible in row 4
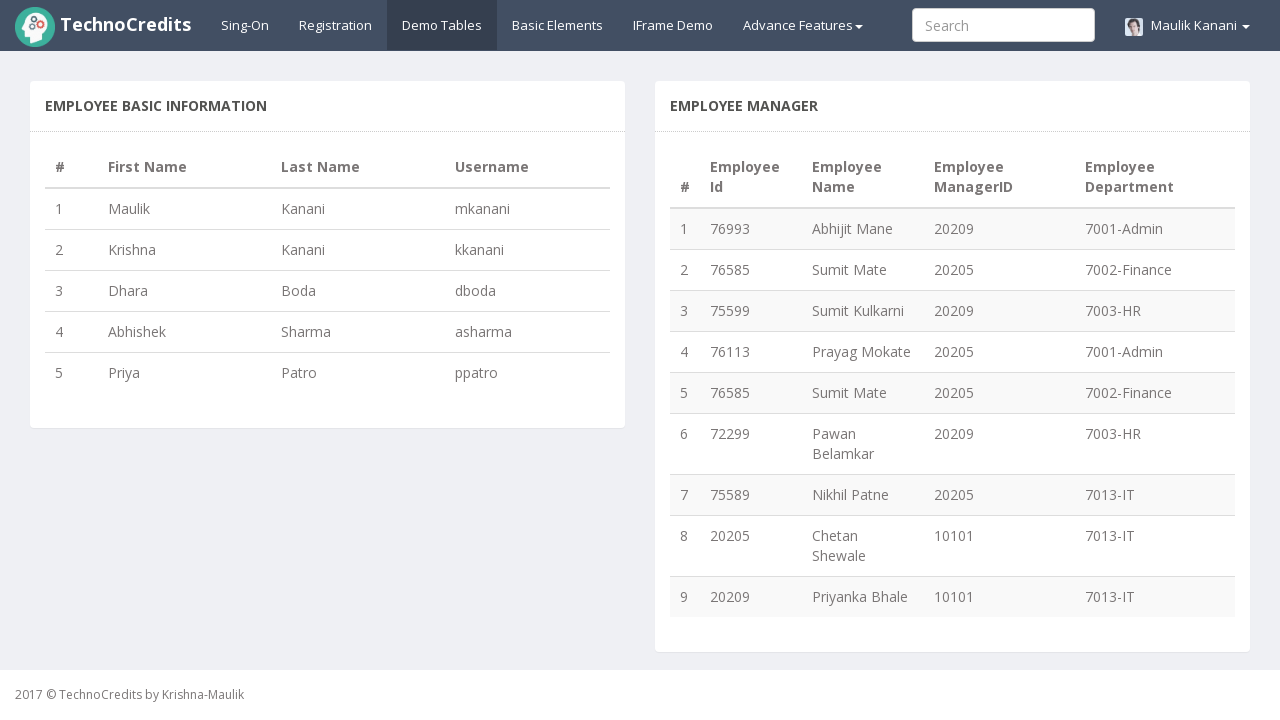

Verified department name is visible in row 5
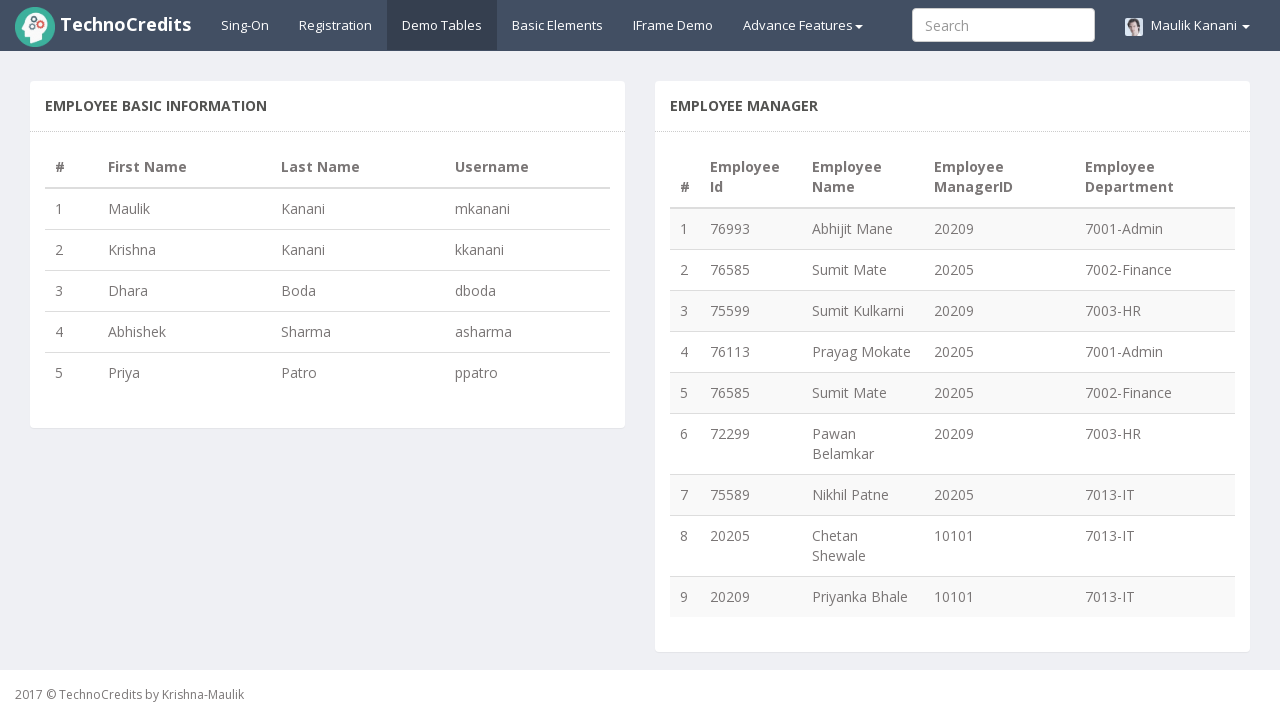

Verified department name is visible in row 6
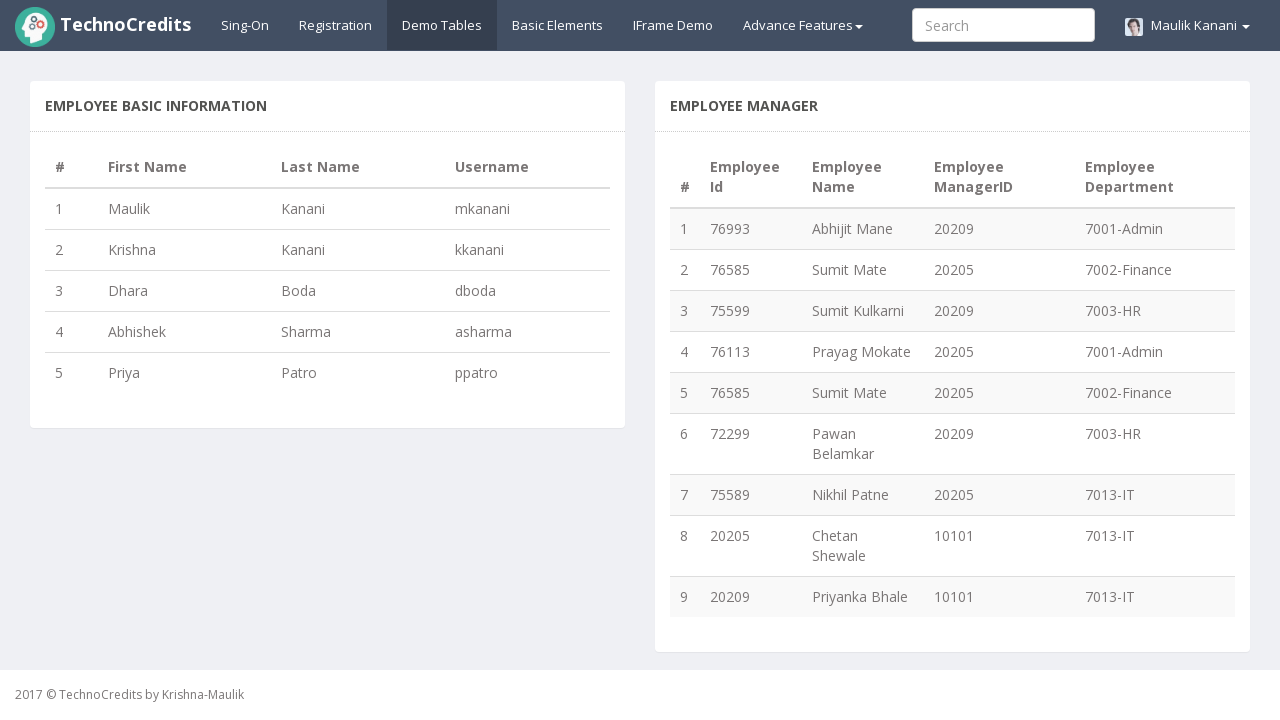

Verified department name is visible in row 7
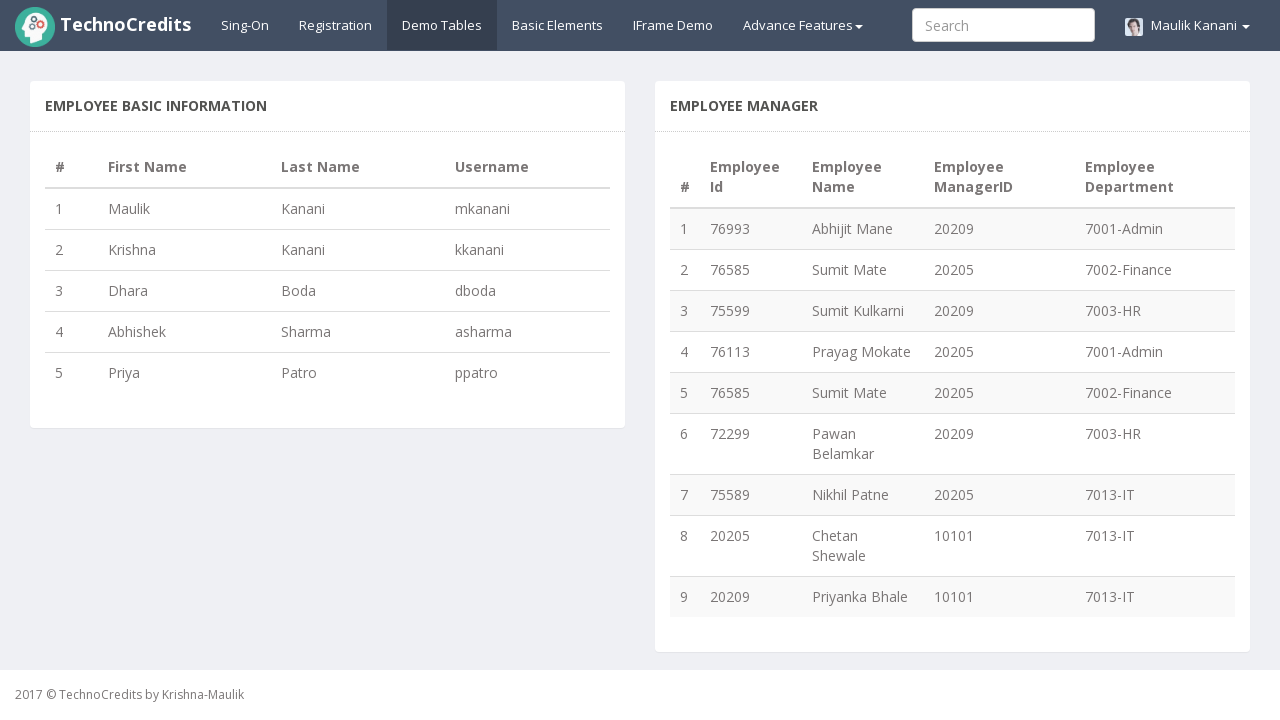

Verified department name is visible in row 8
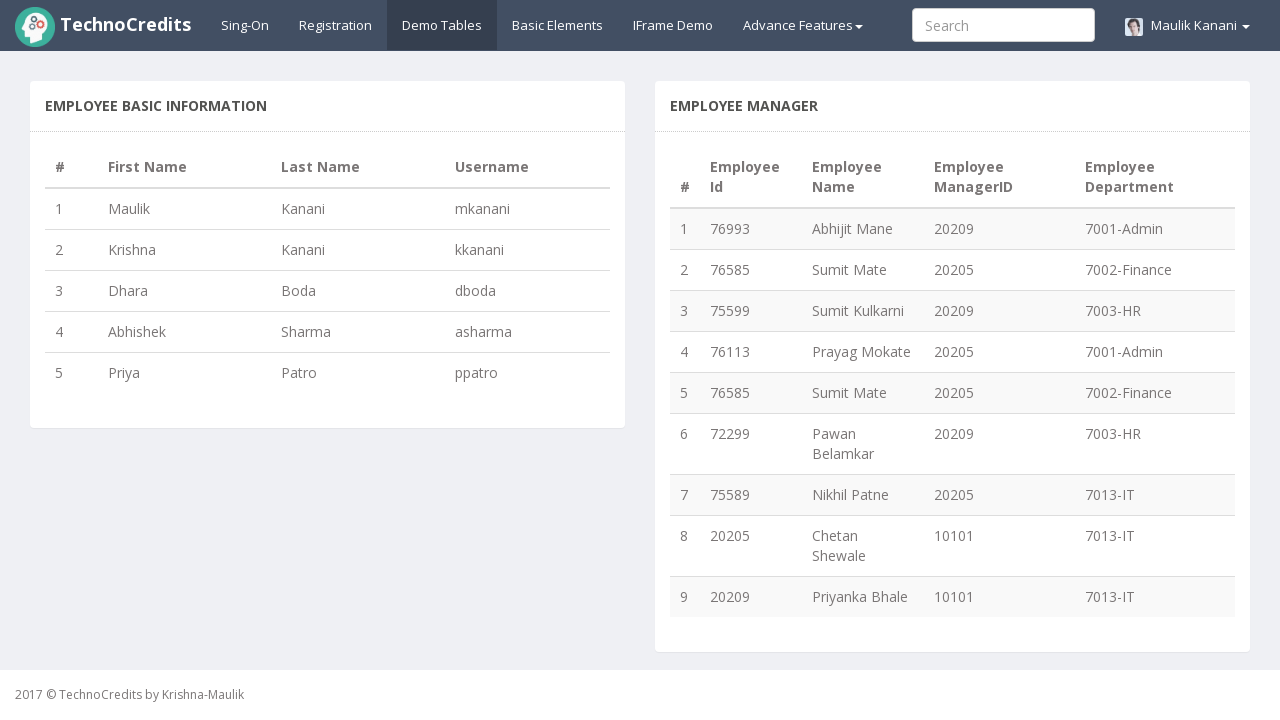

Verified department name is visible in row 9
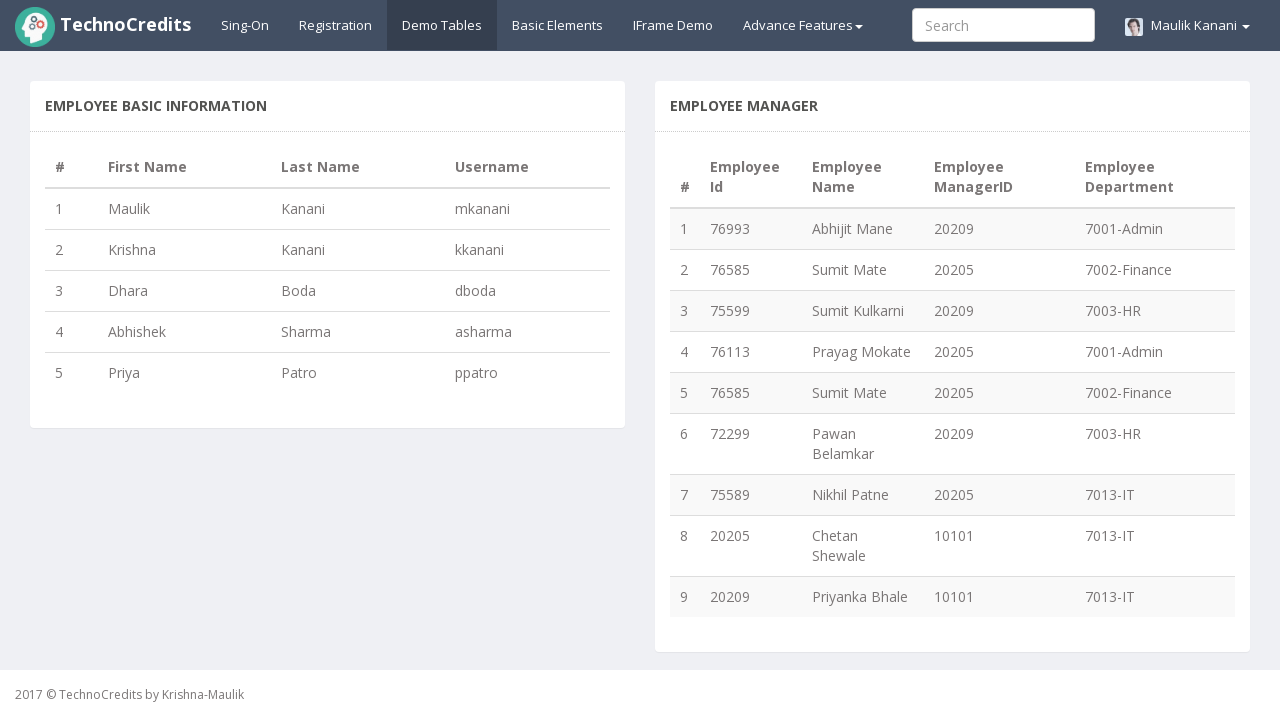

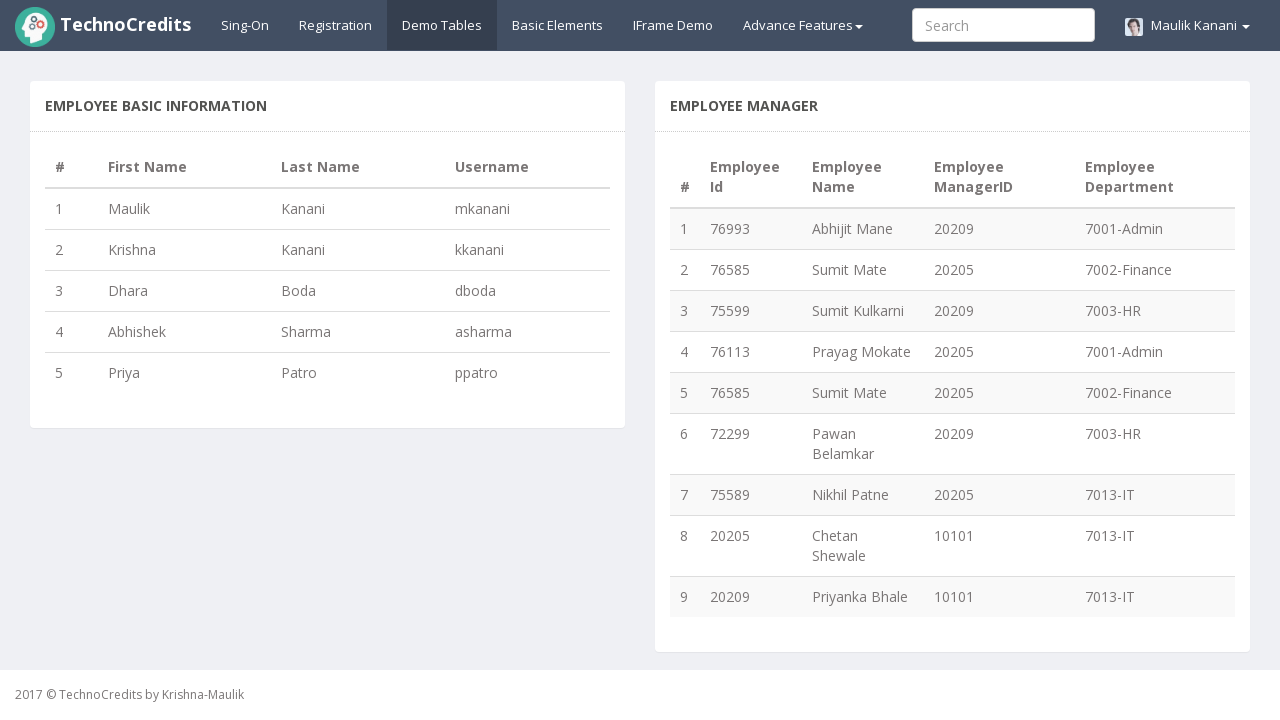